Tests dropdown functionality on a flight booking practice site by selecting origin and destination cities from dynamic dropdown menus

Starting URL: https://rahulshettyacademy.com/dropdownsPractise/

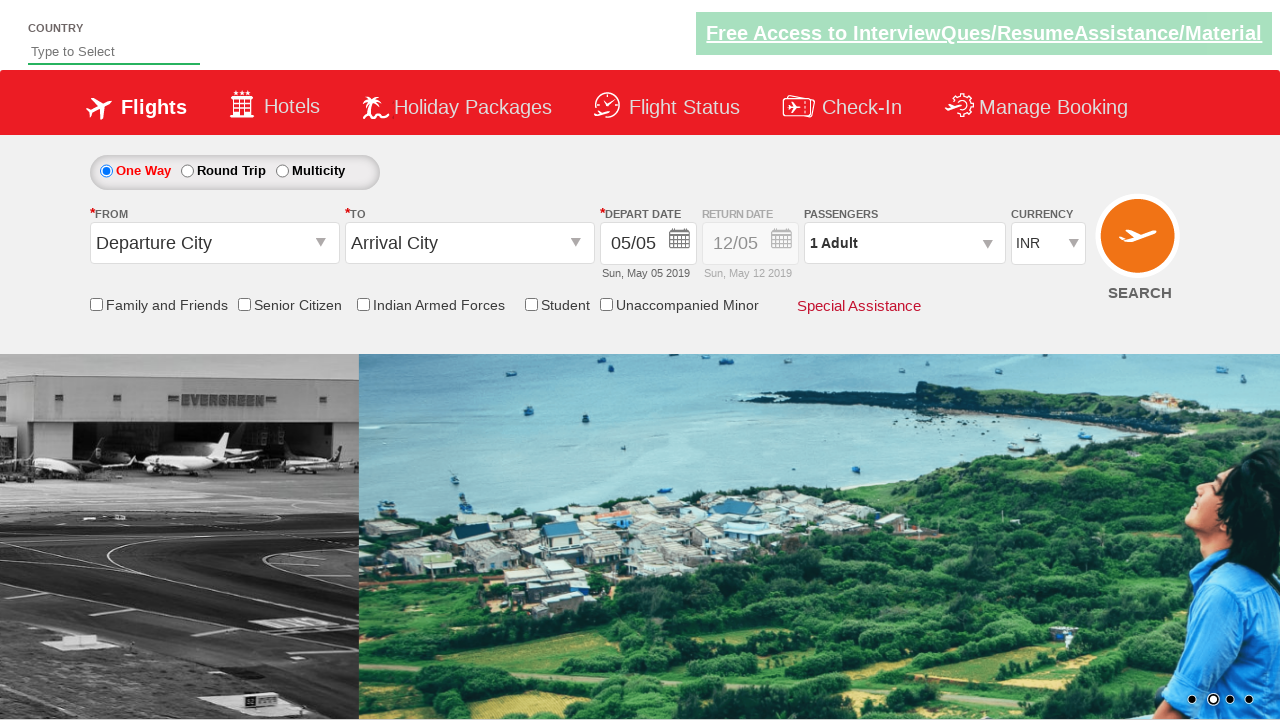

Clicked on origin station dropdown to open it at (214, 243) on #ctl00_mainContent_ddl_originStation1_CTXT
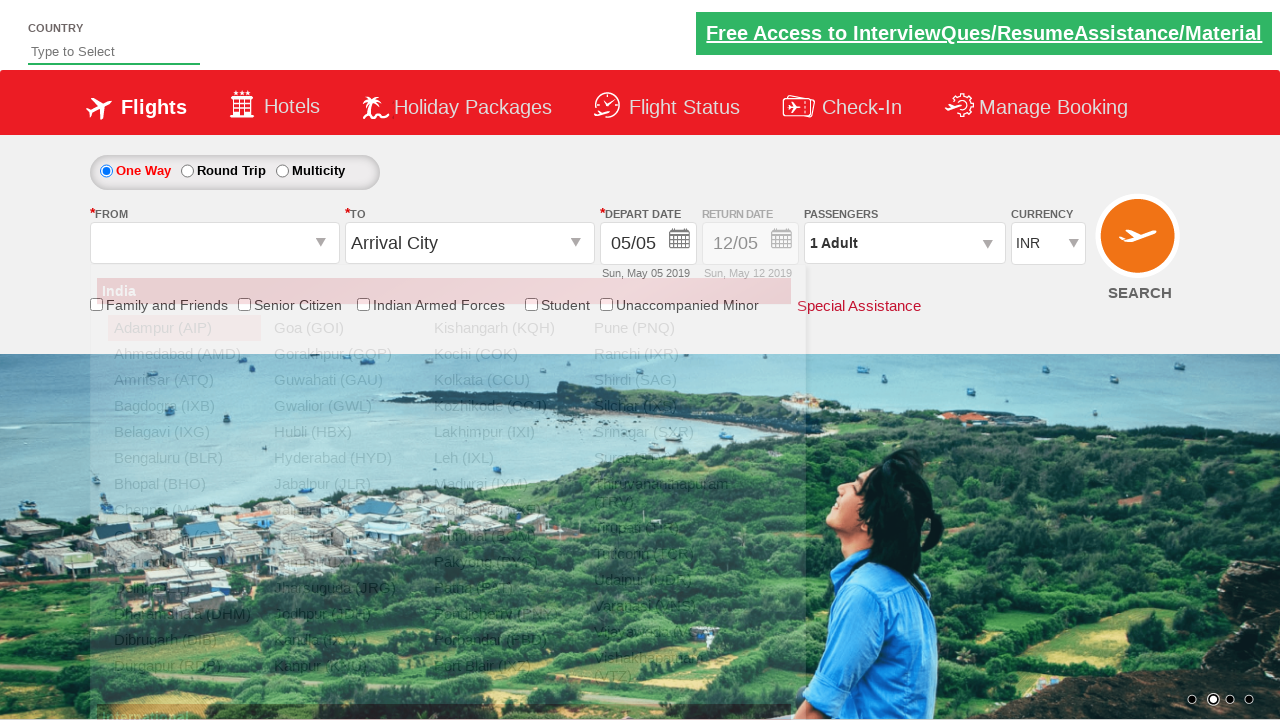

Selected Bangalore (BLR) as origin city at (184, 458) on a[value='BLR']
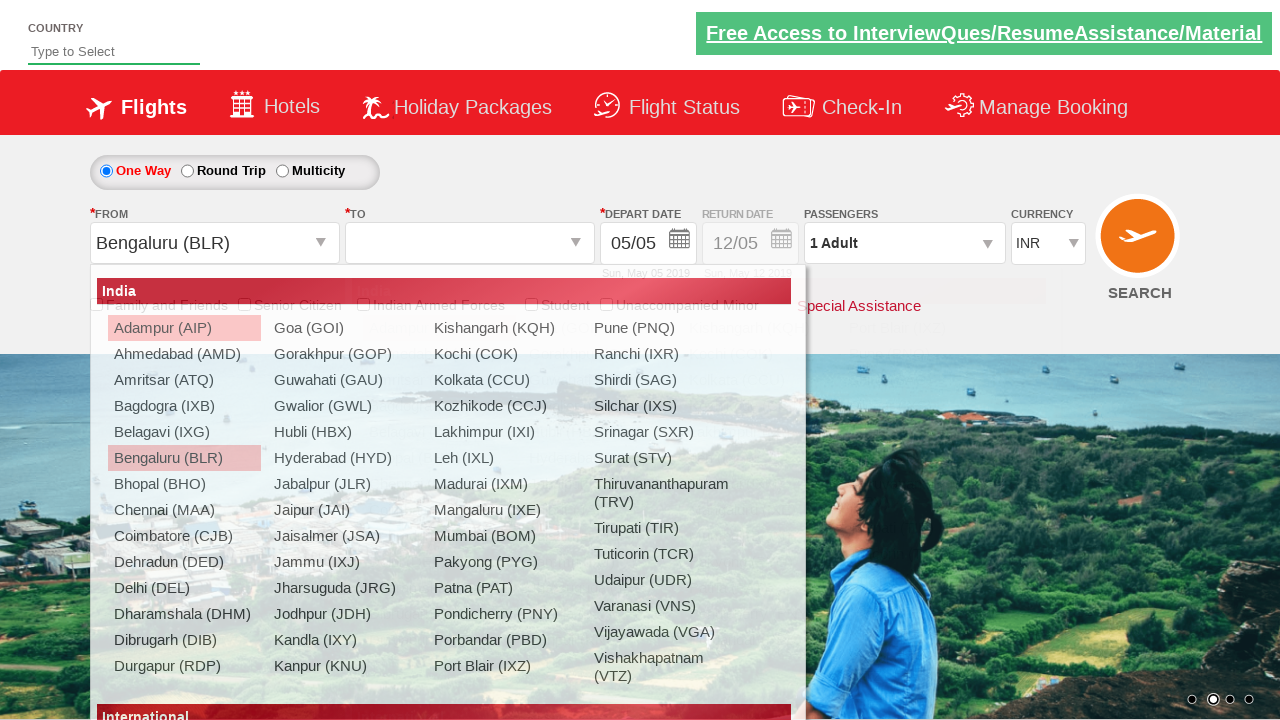

Waited for destination dropdown to be ready
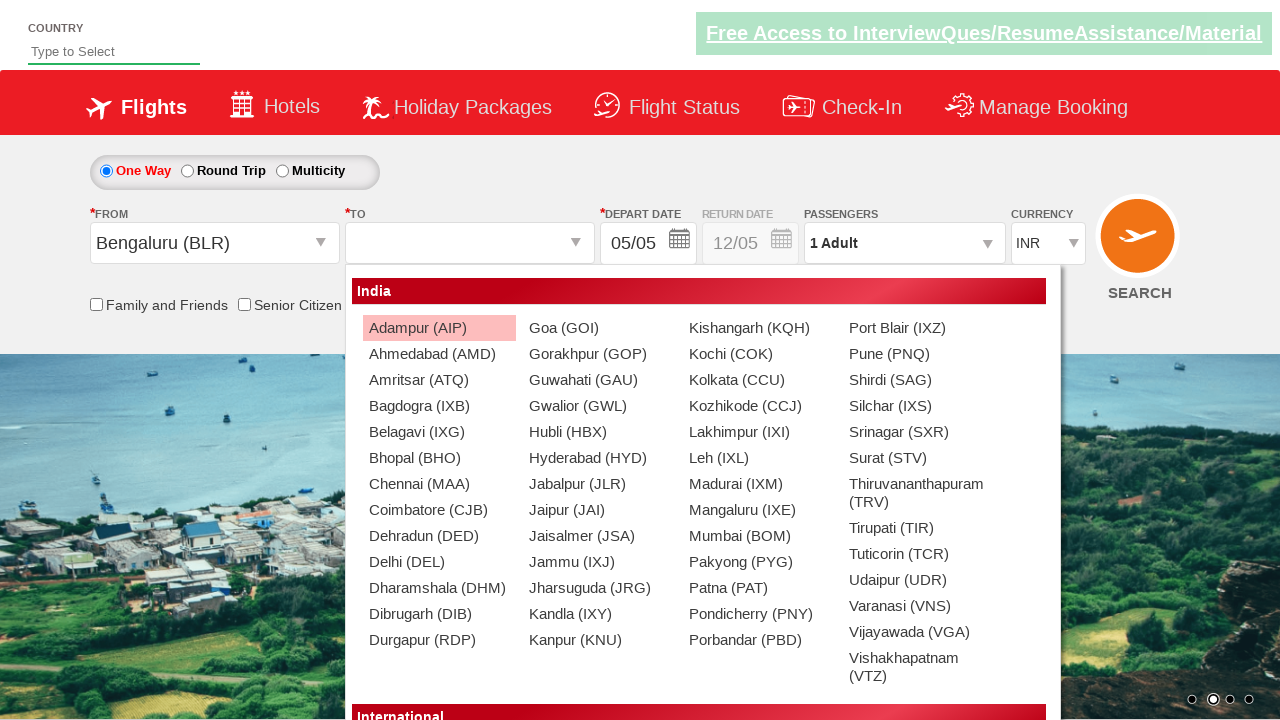

Selected Chennai (MAA) as destination city from second dropdown occurrence at (439, 484) on (//a[@value='MAA'])[2]
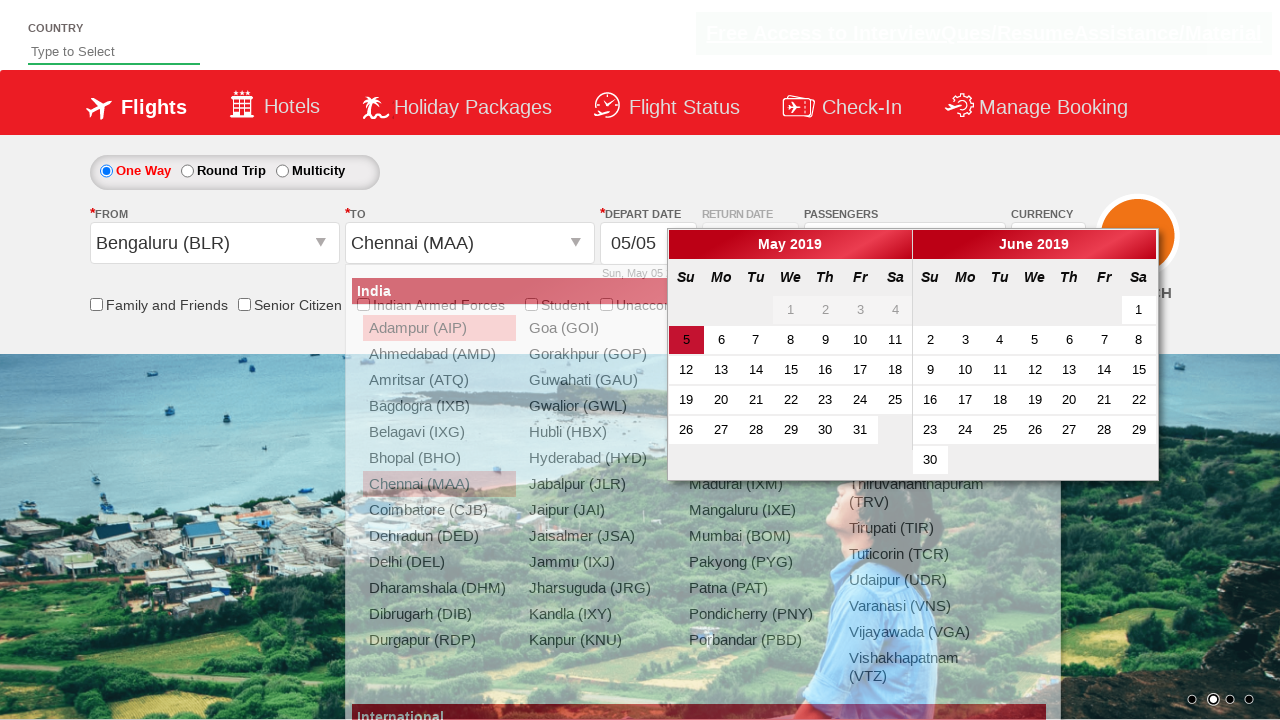

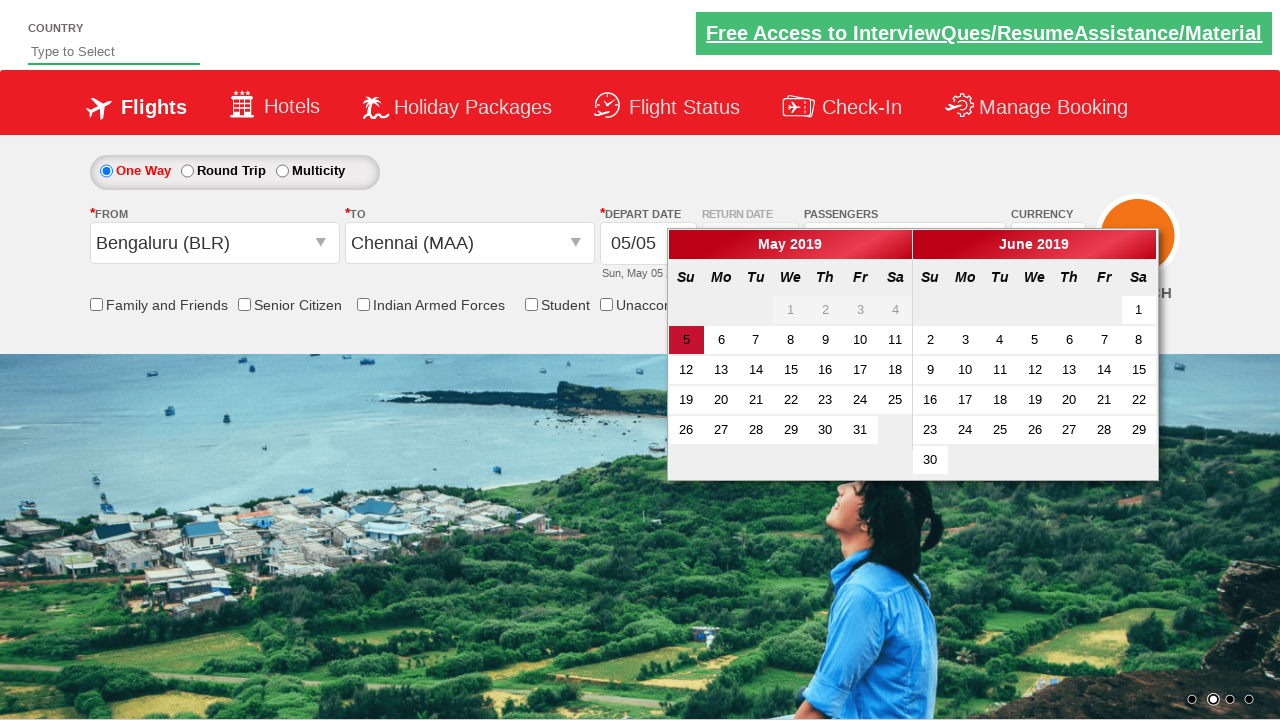